Tests table sorting functionality by clicking on the column header and verifying data order

Starting URL: https://rahulshettyacademy.com/seleniumPractise/#/offers

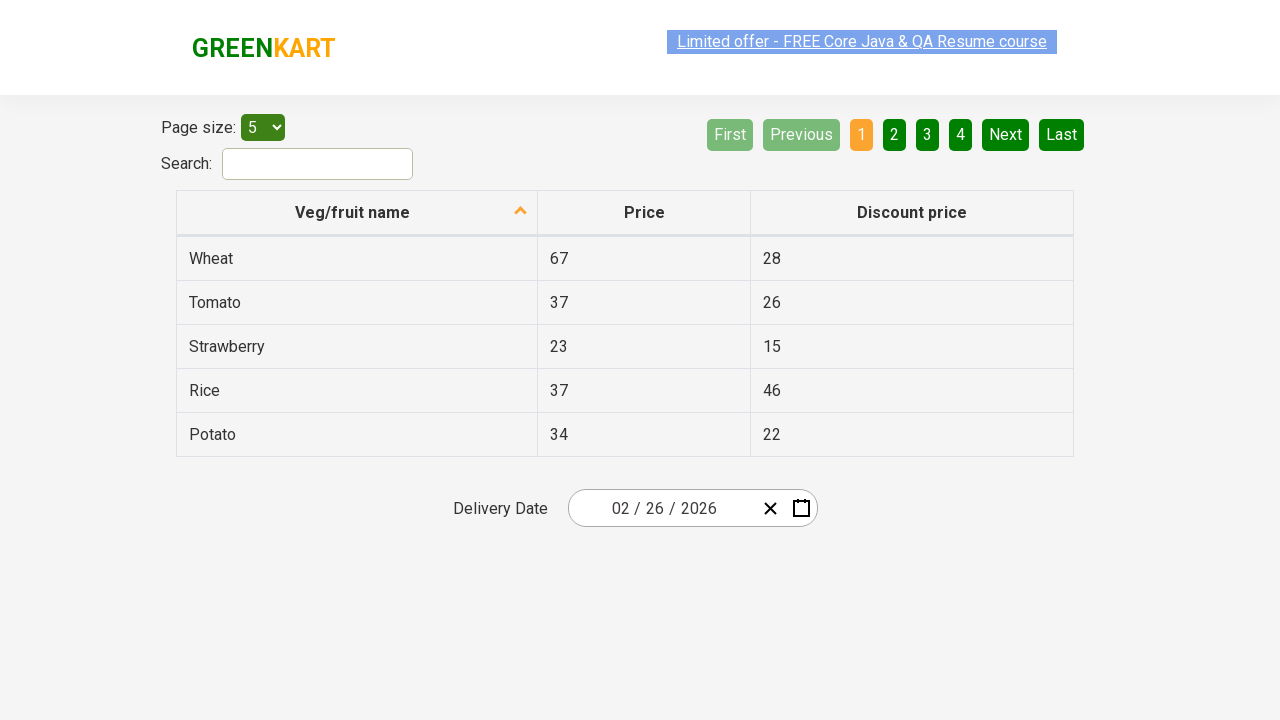

Clicked first column header to sort table at (357, 213) on tr th:nth-child(1)
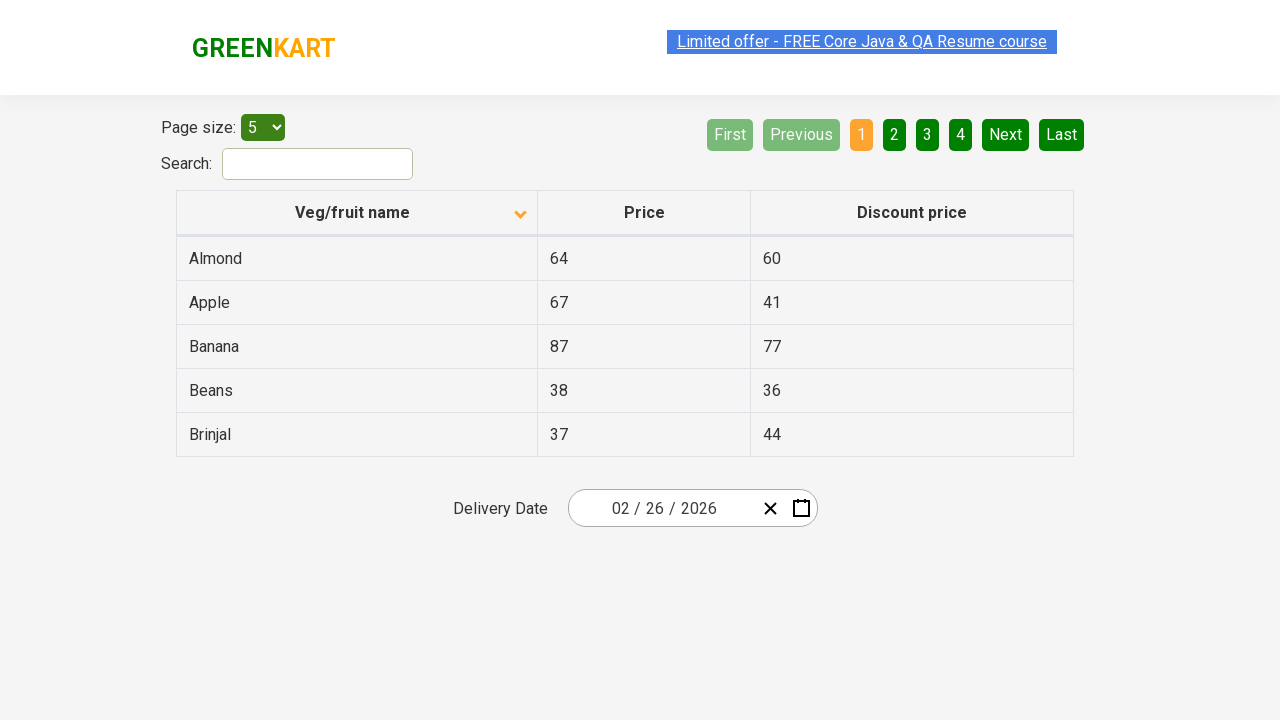

Waited for table to re-render after sorting
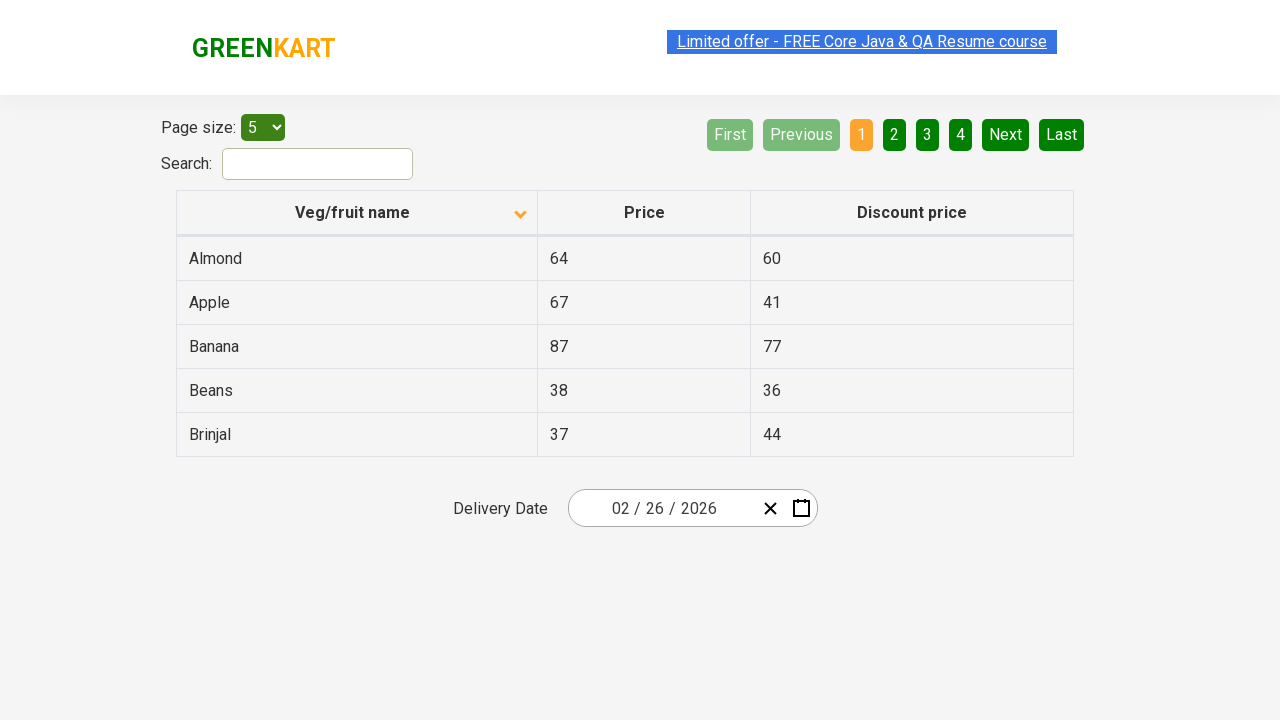

Retrieved all vegetable names from first column
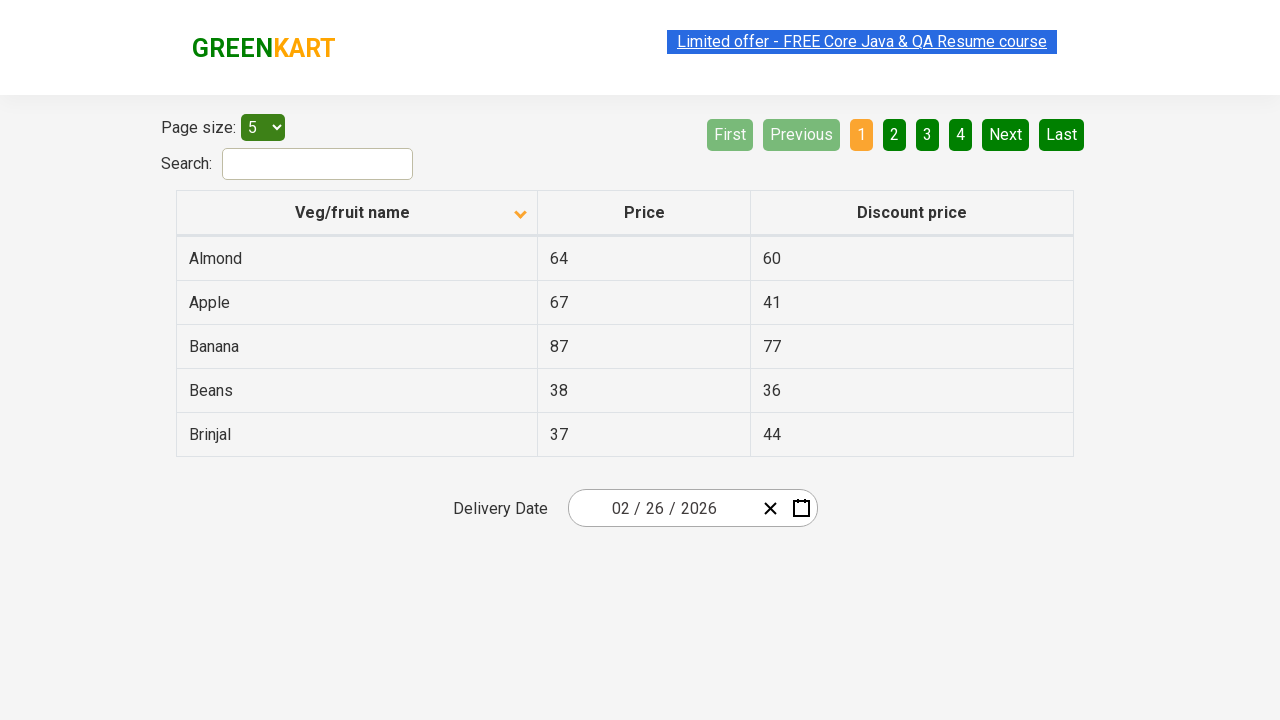

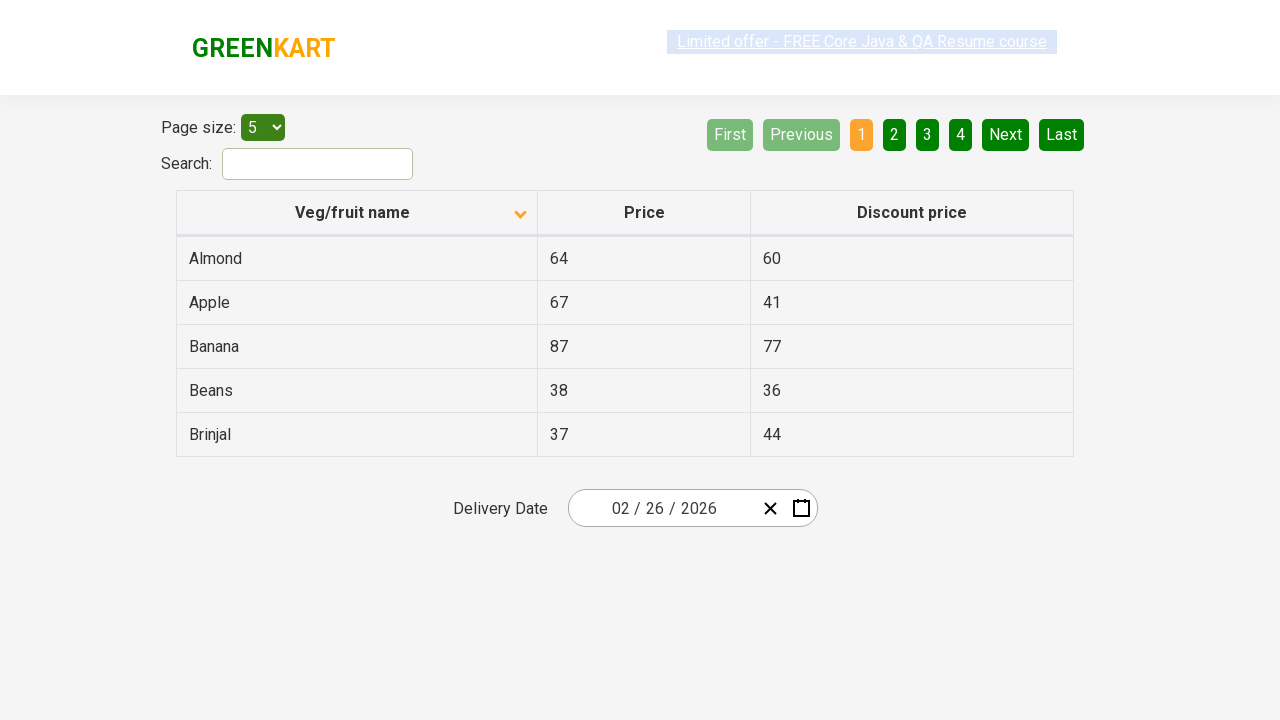